Tests file upload functionality on a demo blog page by scrolling to the upload element and uploading a file using the file input field.

Starting URL: http://omayo.blogspot.com/

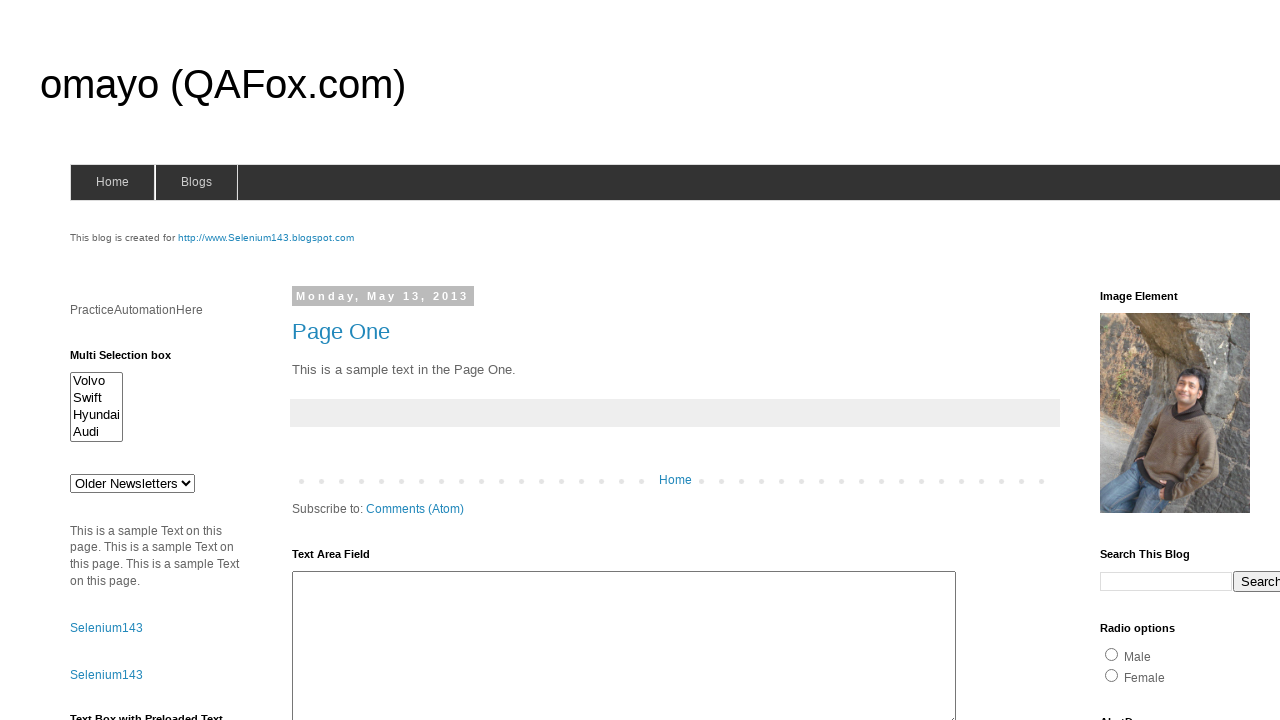

Scrolled down to file upload section
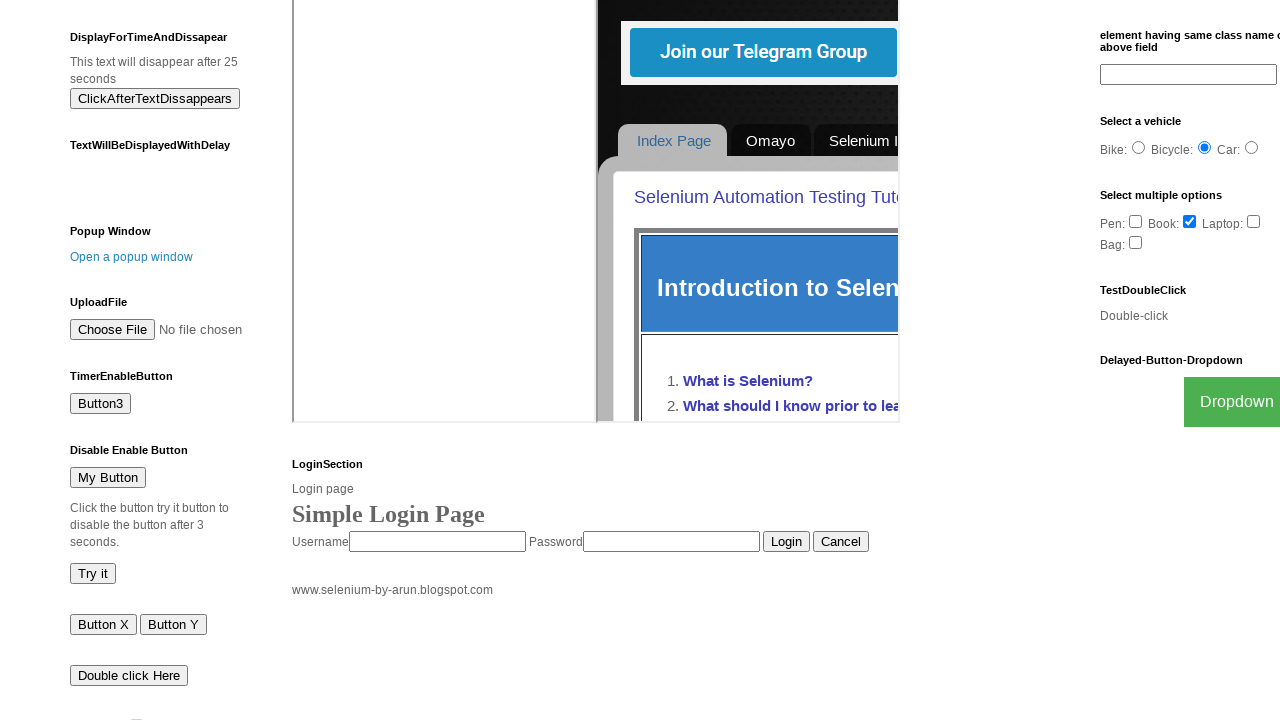

Created temporary test file for upload
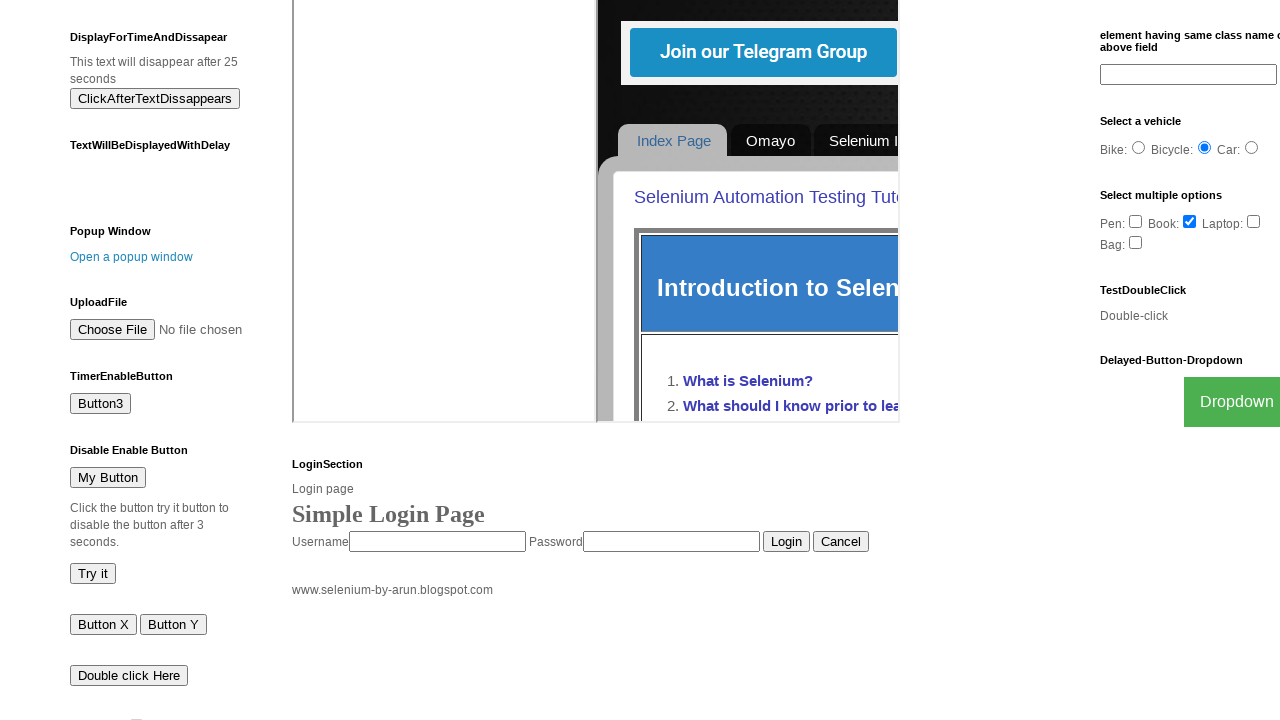

Uploaded file to input#uploadfile element
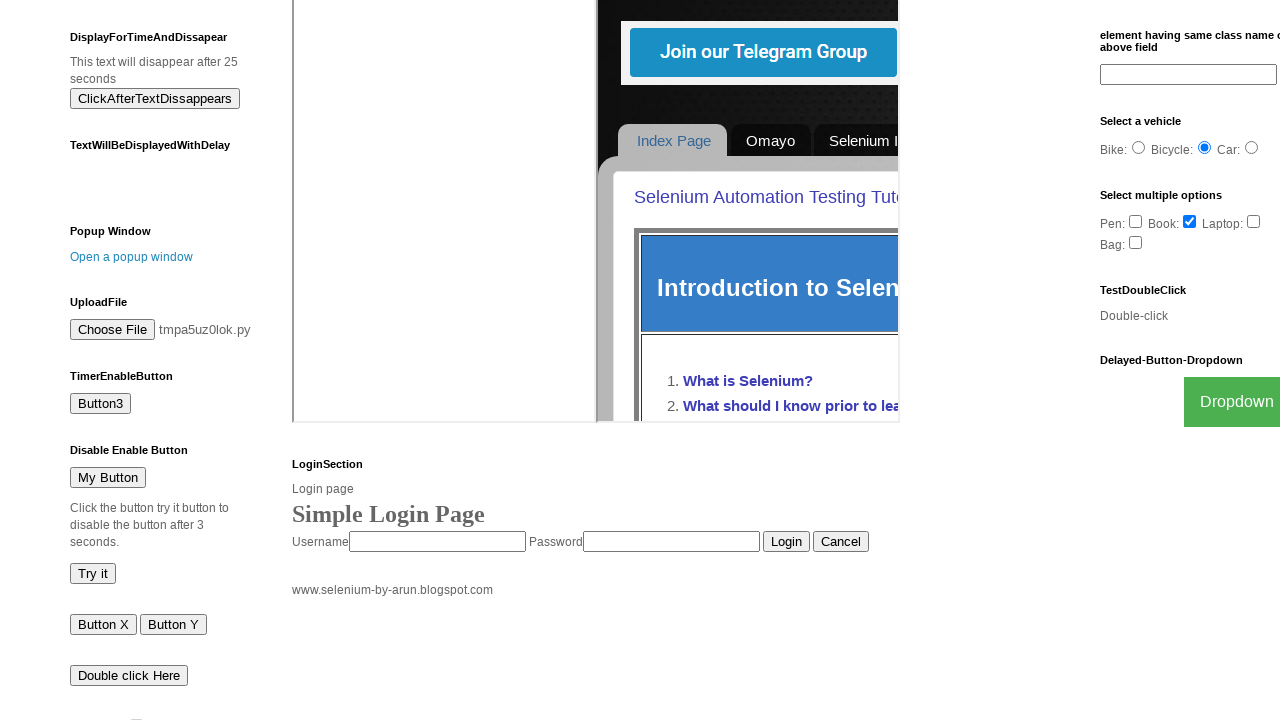

Cleaned up temporary test file
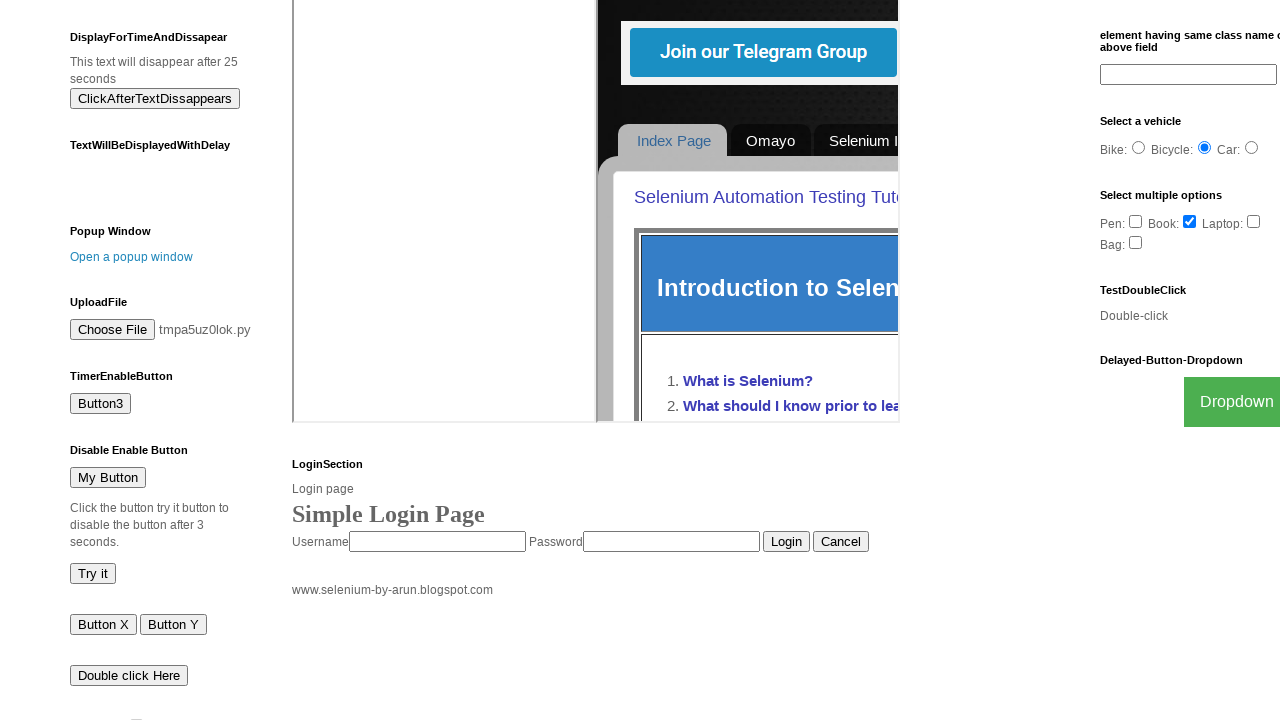

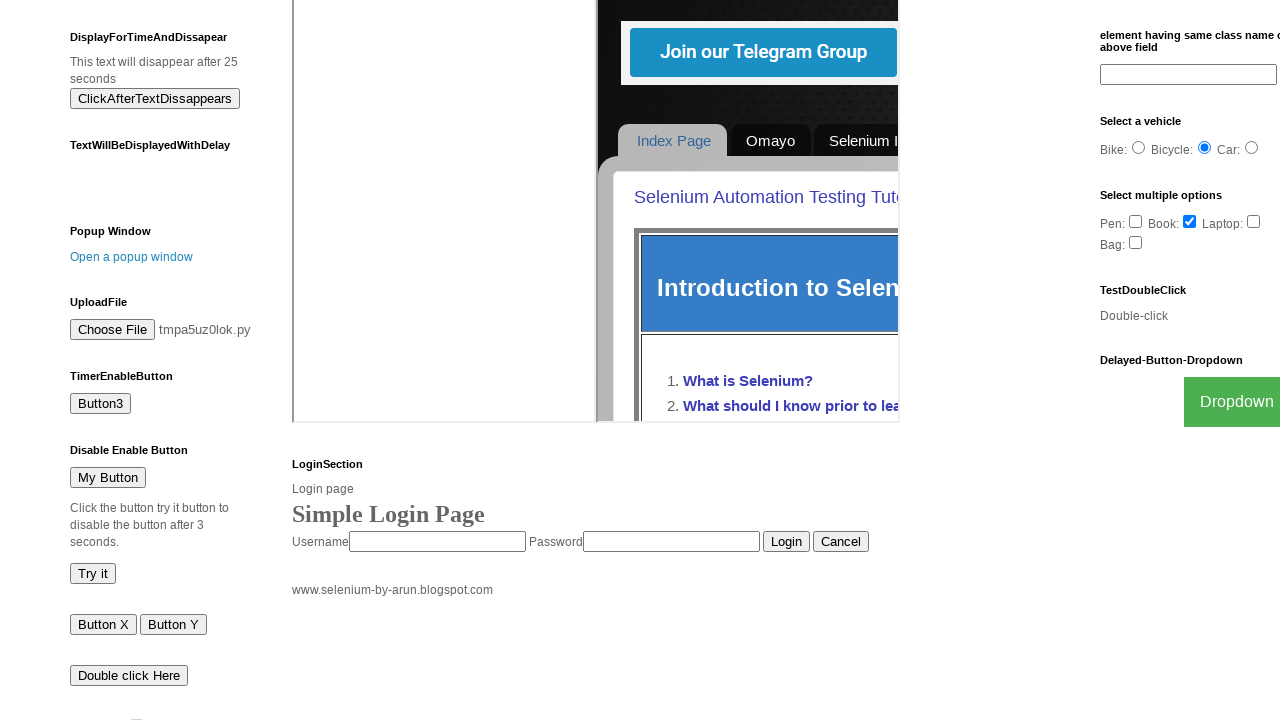